Tests JavaScript alert handling by entering a name in a form field, triggering an alert popup, and accepting it.

Starting URL: https://rahulshettyacademy.com/AutomationPractice/

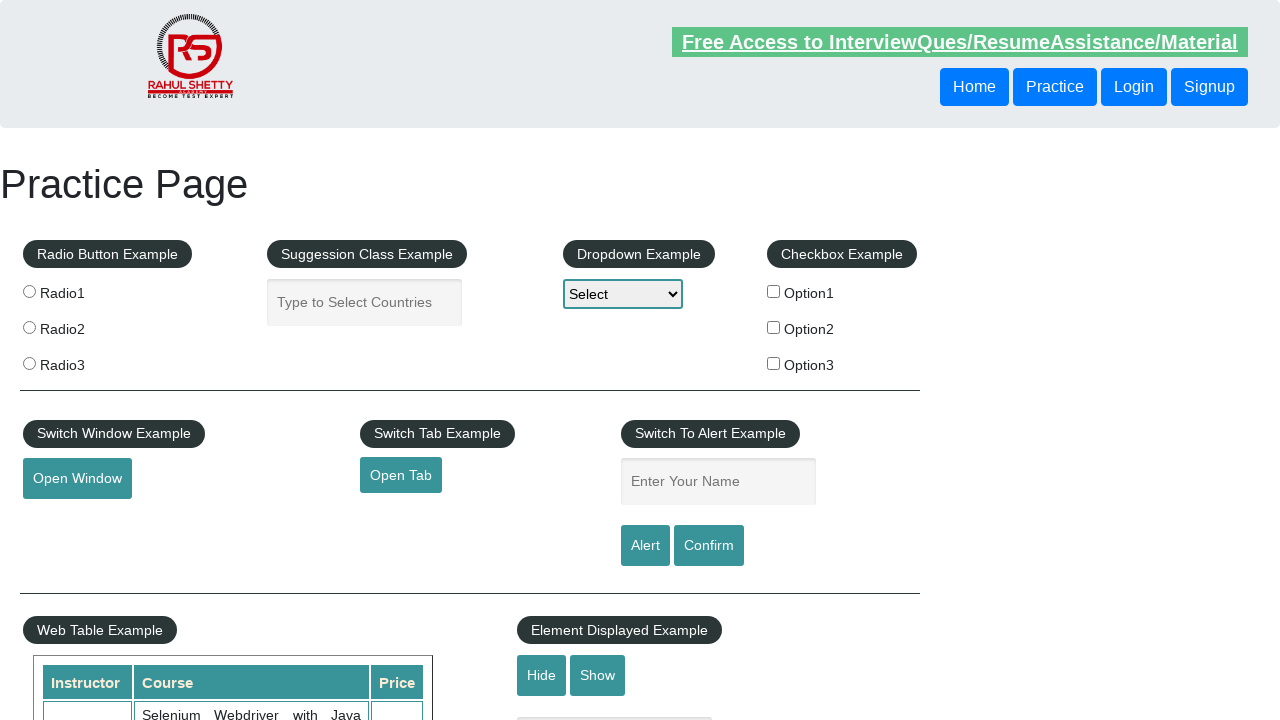

Filled name input field with 'Sunil' on input[name='enter-name']
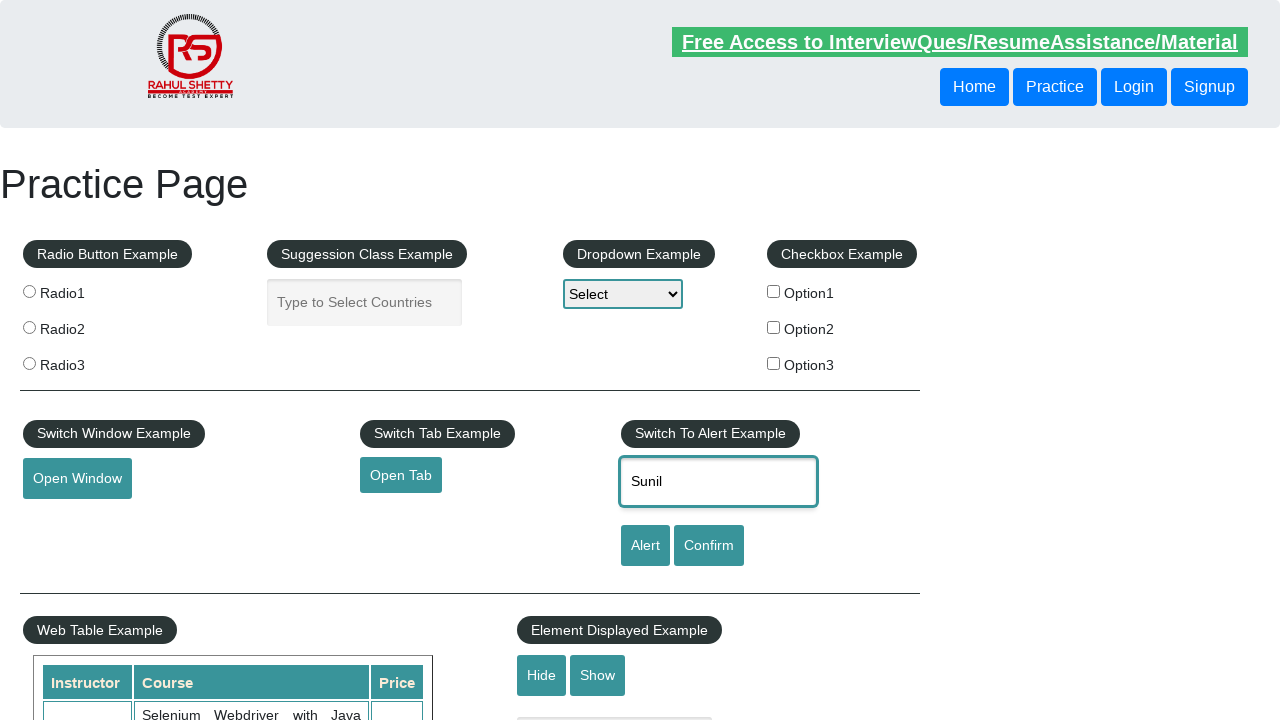

Clicked alert button to trigger JavaScript alert at (645, 546) on #alertbtn
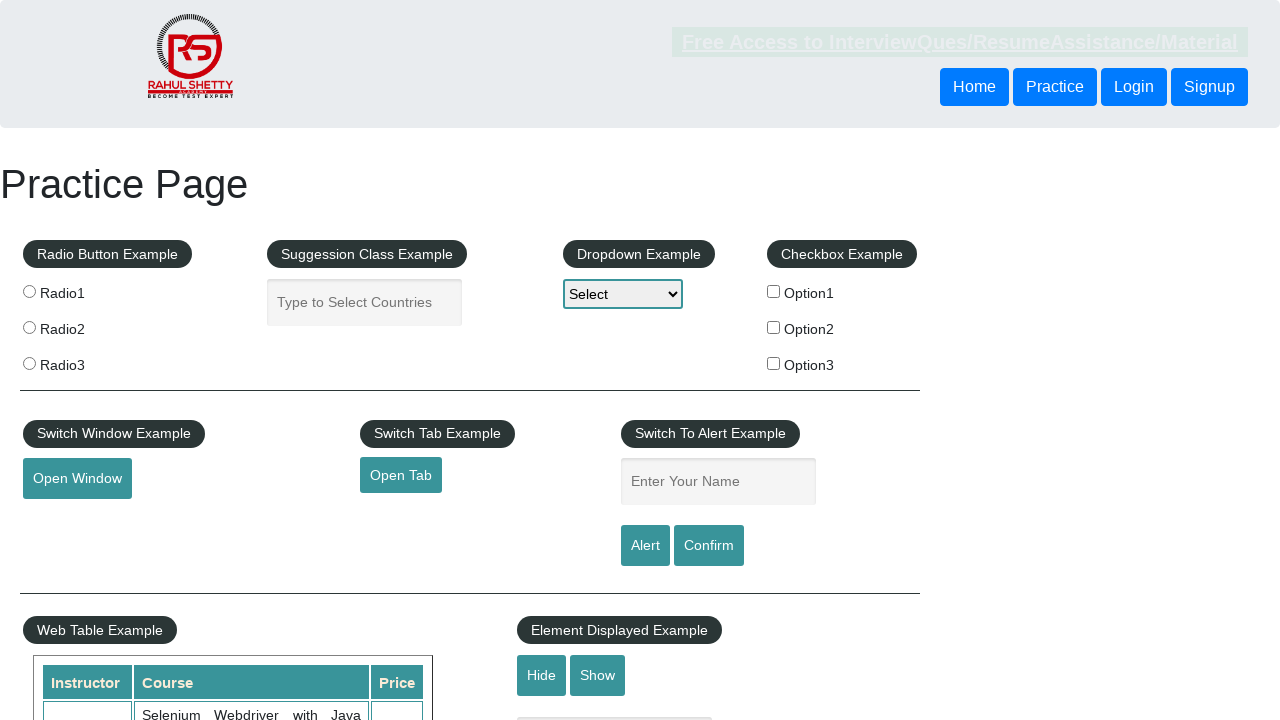

Set up dialog handler to accept alerts
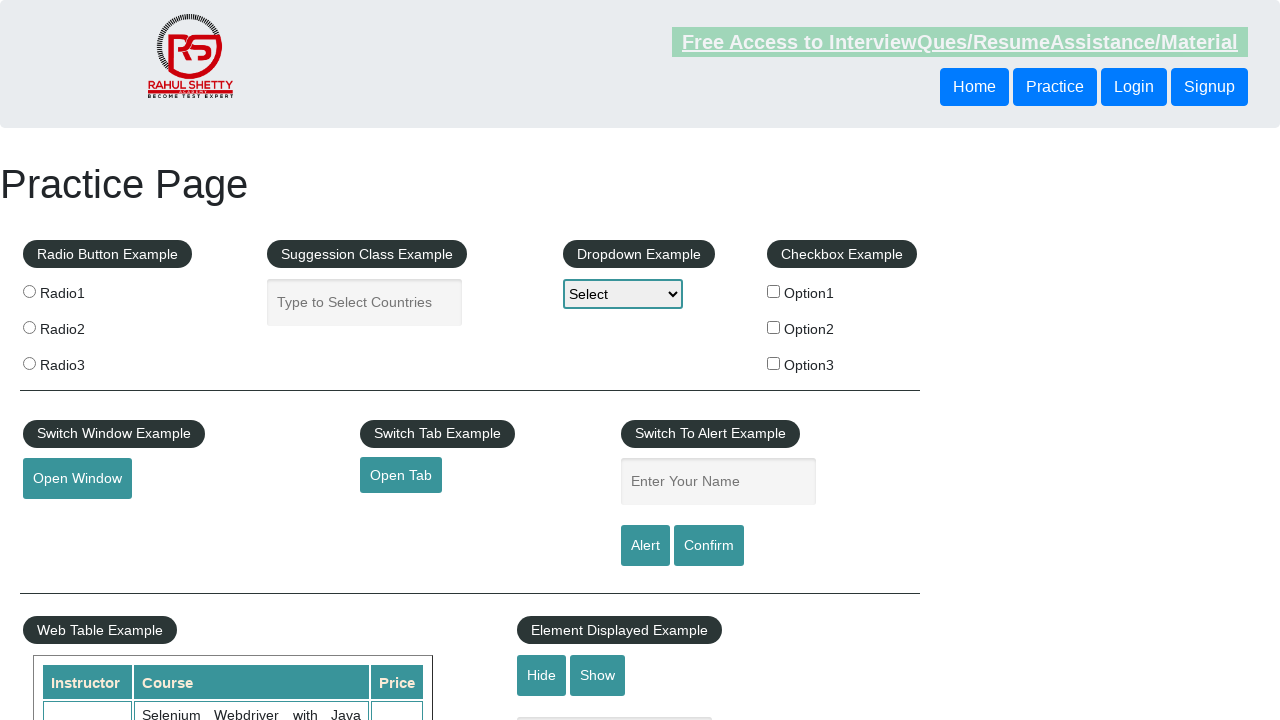

Set up one-time dialog handler to accept alert
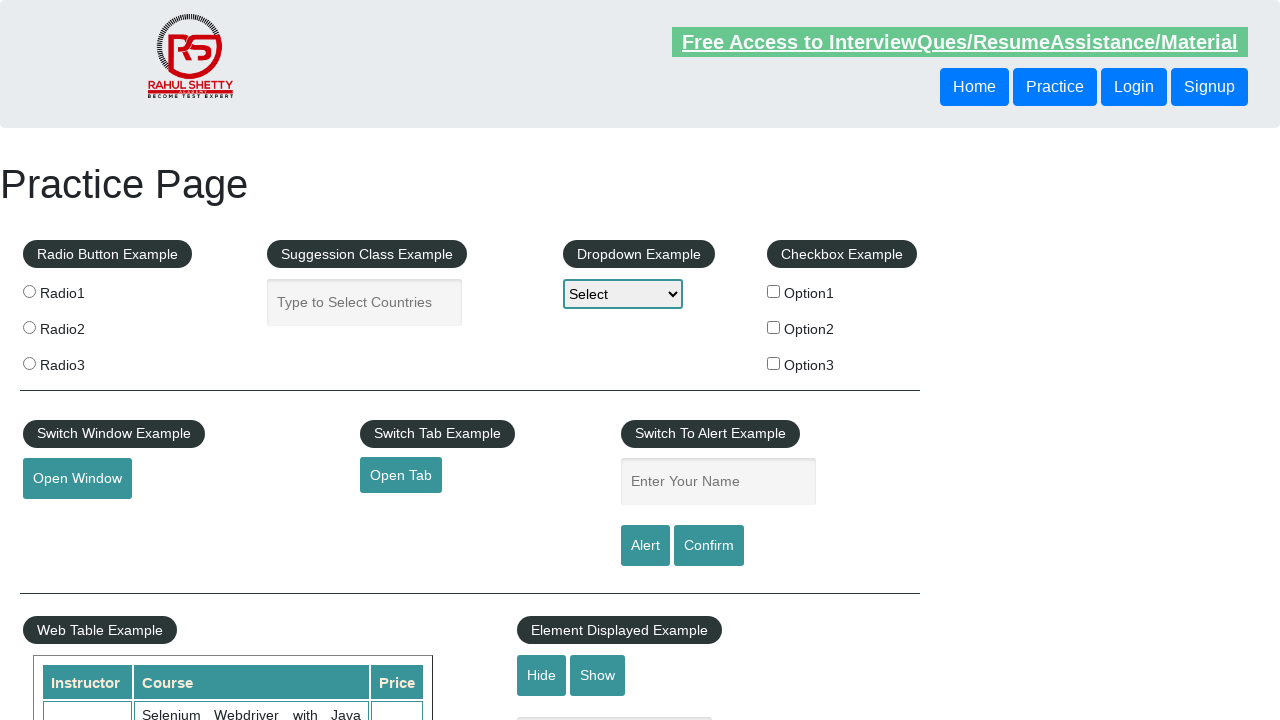

Clicked alert button and accepted the JavaScript alert at (645, 546) on #alertbtn
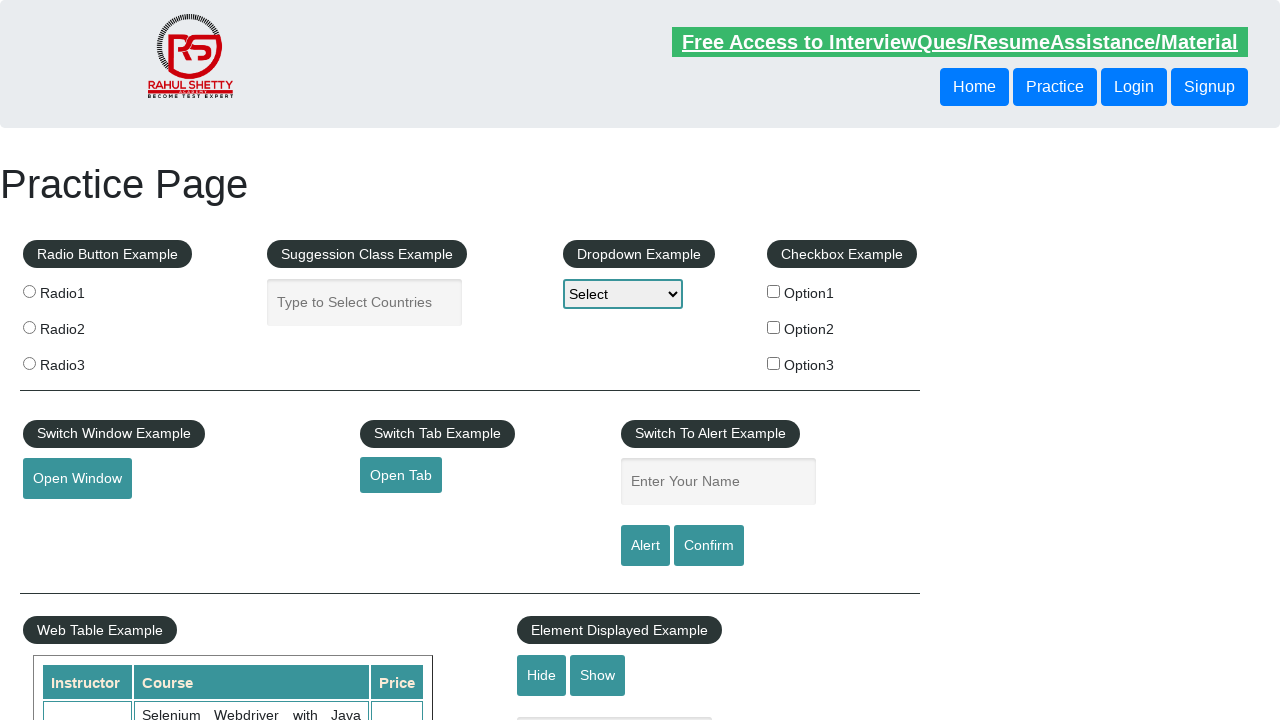

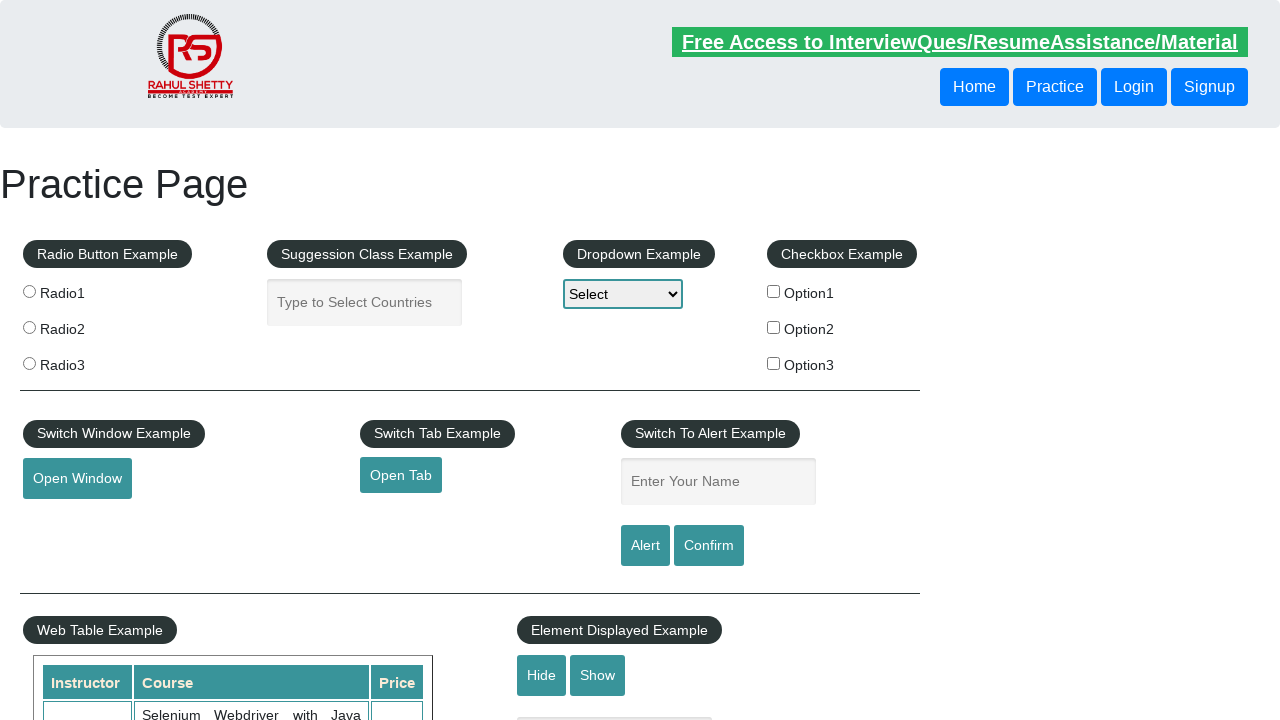